Tests date picker functionality by selecting a specific date (June 15, 2027) and verifying the selected values

Starting URL: https://rahulshettyacademy.com/seleniumPractise/#/offers

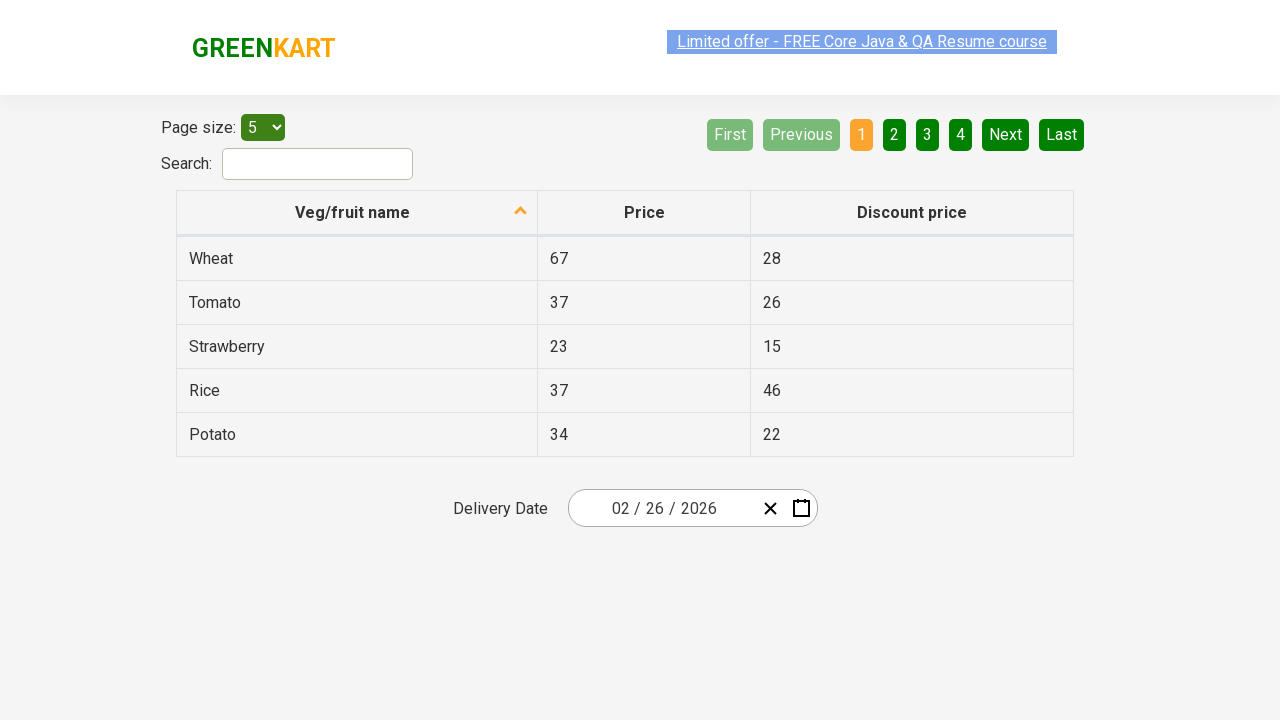

Clicked on date picker to open calendar at (662, 508) on div .react-date-picker__inputGroup
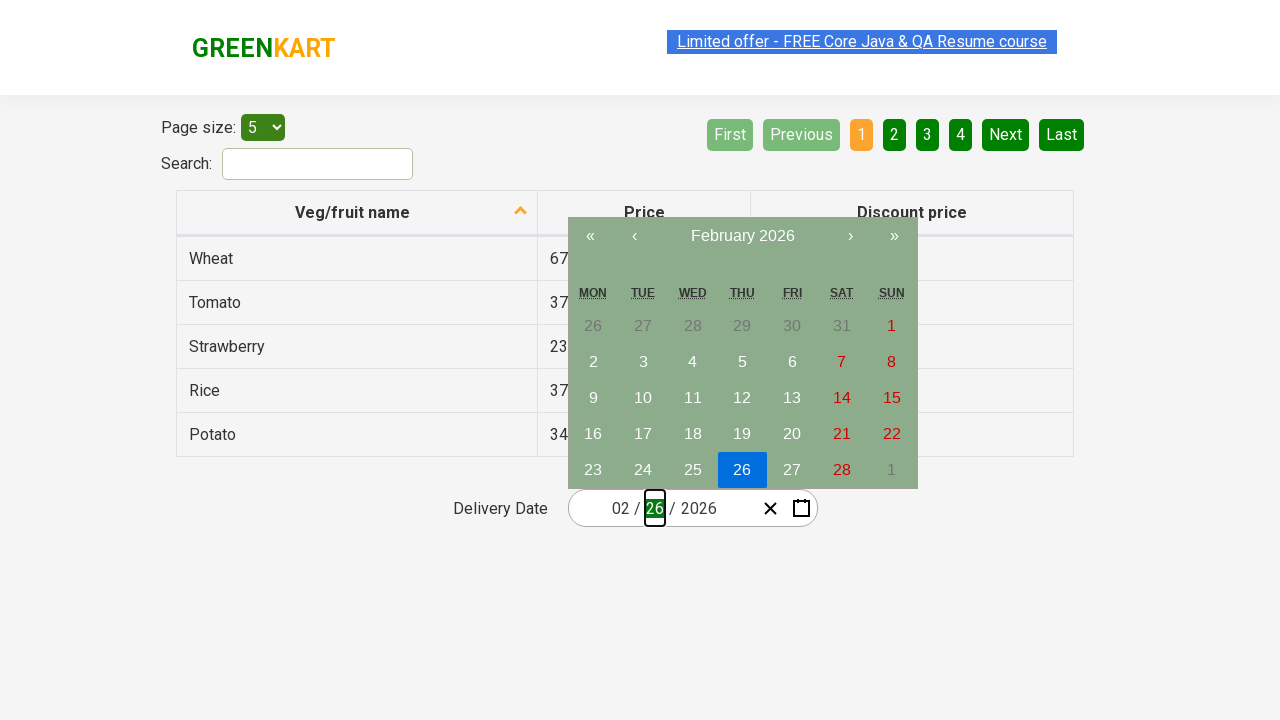

First click on navigation label to navigate calendar view at (742, 236) on .react-calendar__navigation__label__labelText
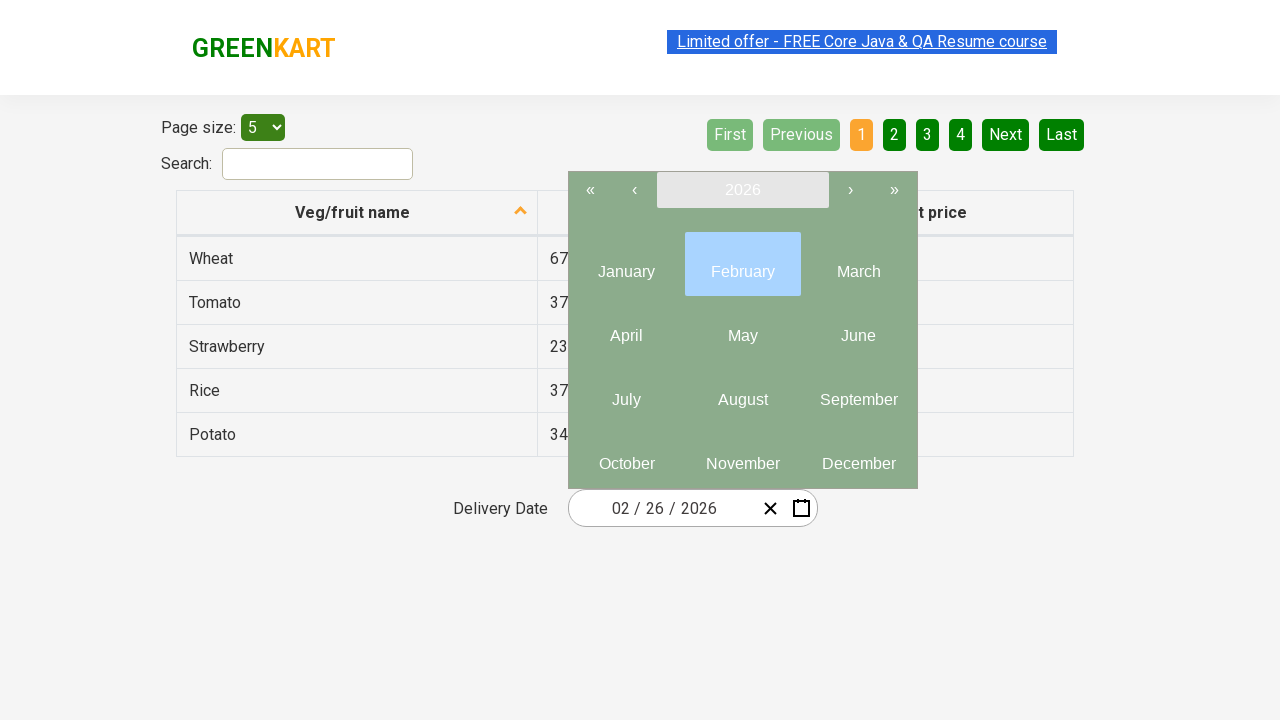

Second click on navigation label to reach year selection view at (742, 190) on .react-calendar__navigation__label__labelText
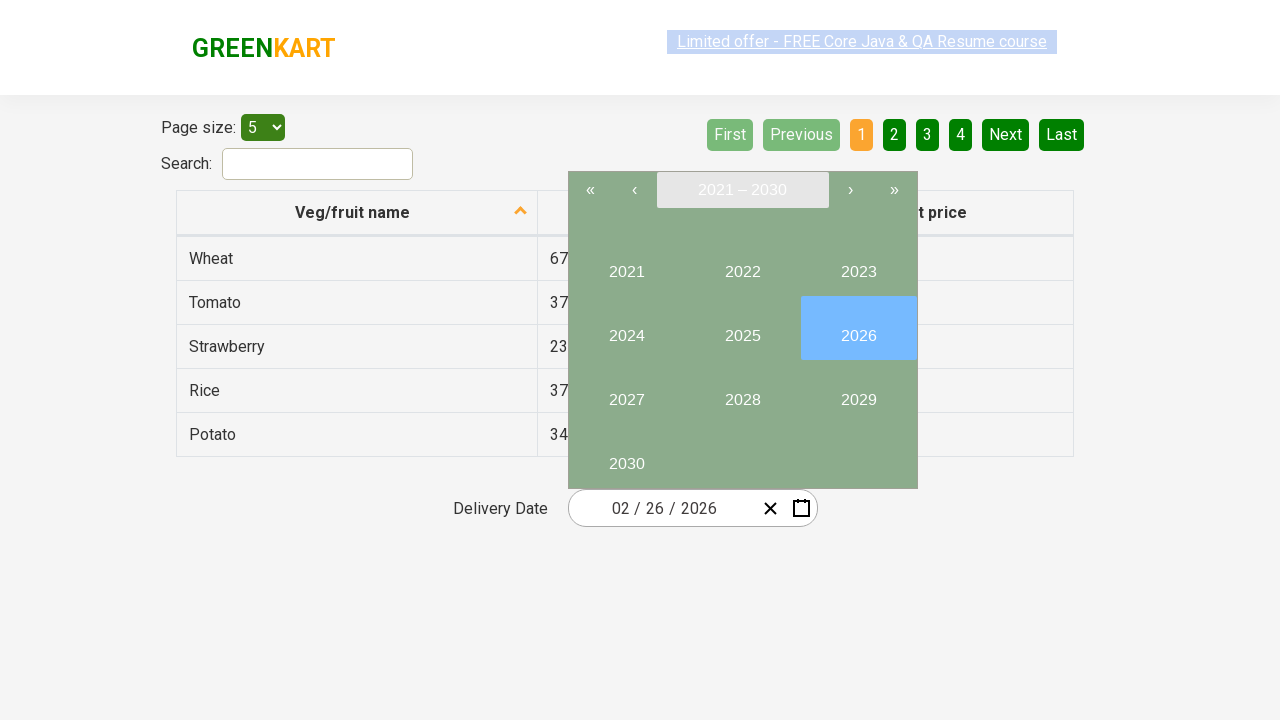

Selected year 2027 at (626, 392) on button:has-text("2027")
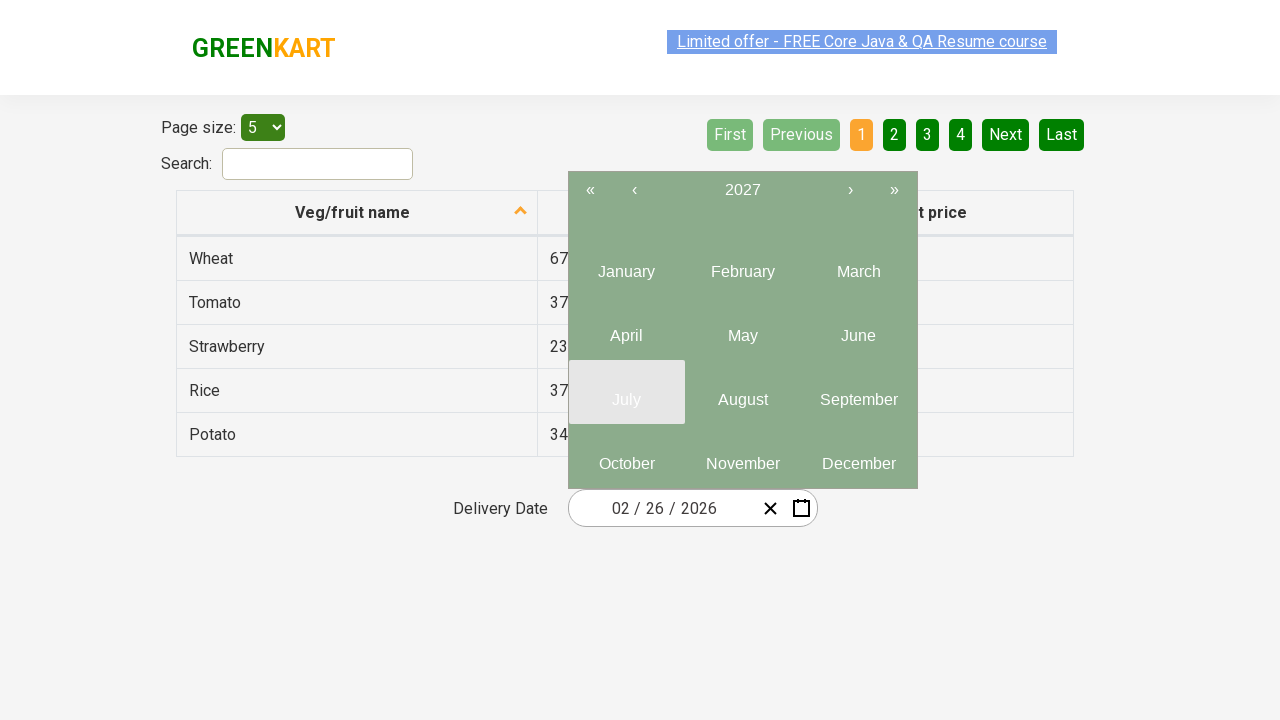

Selected June (6th month) from year 2027 at (858, 328) on .react-calendar__year-view__months__month >> nth=5
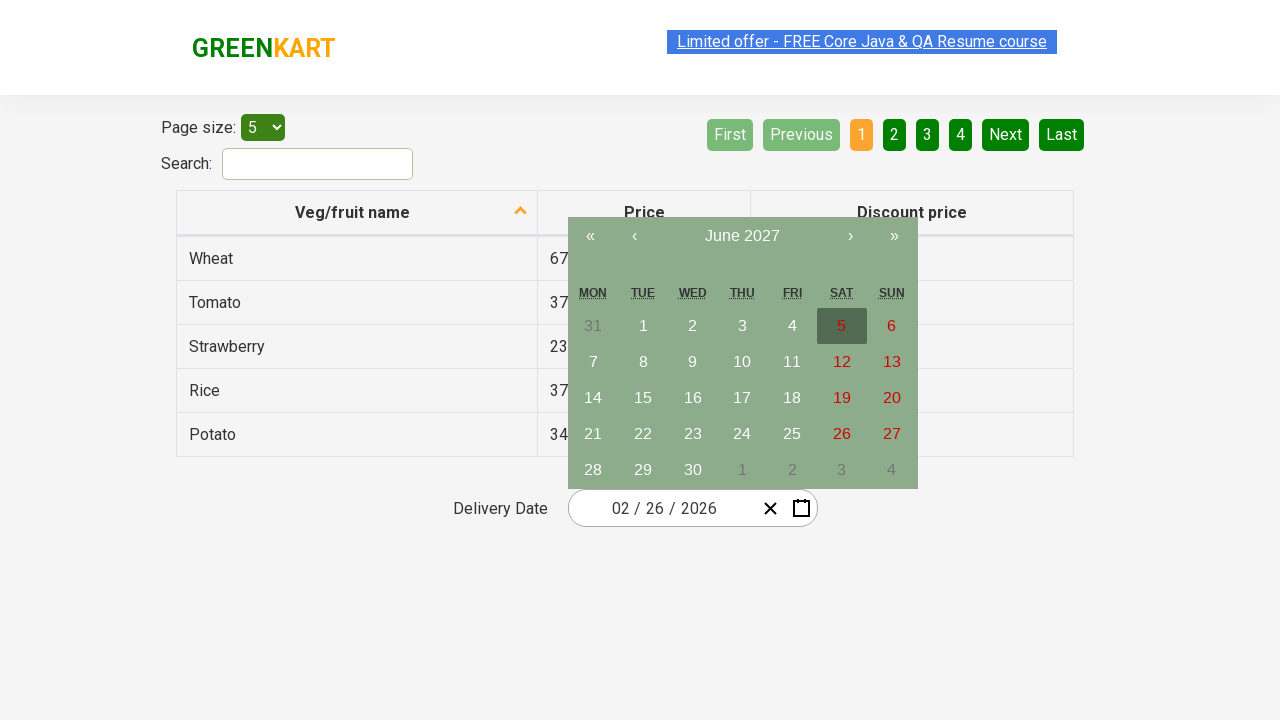

Selected day 15 from June calendar at (643, 398) on abbr:has-text("15")
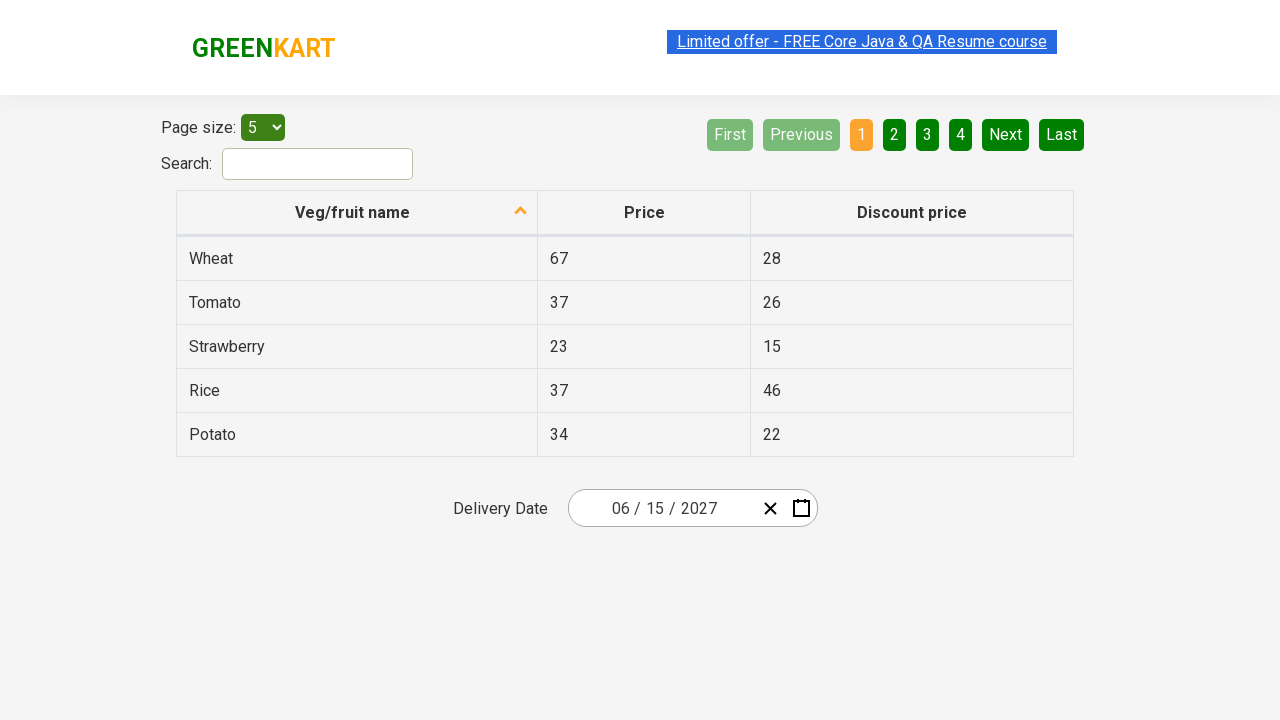

Located month input field
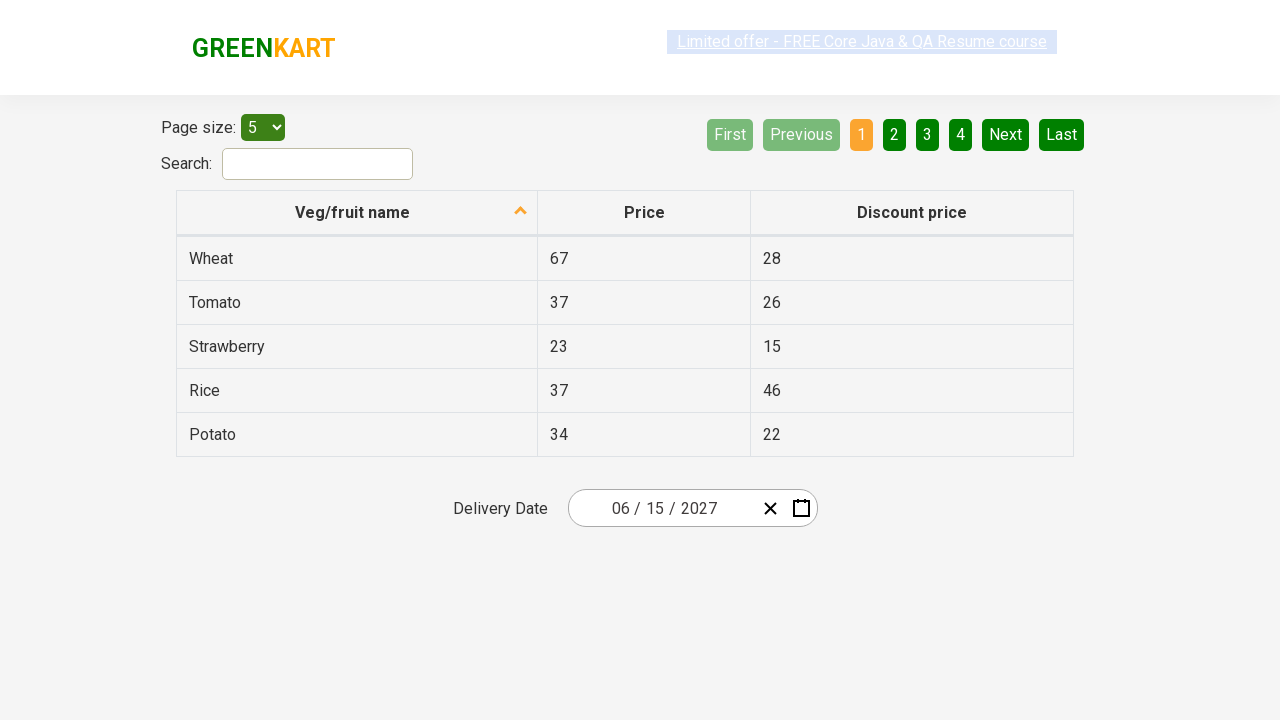

Located day input field
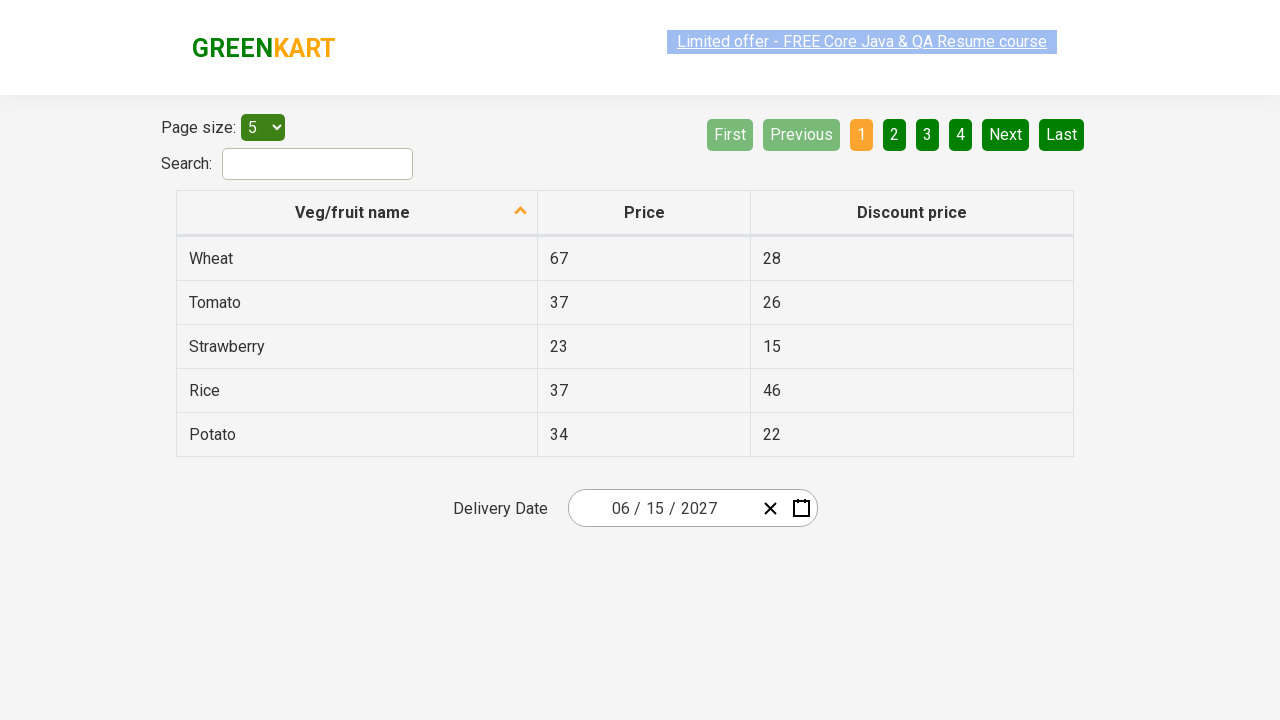

Located year input field
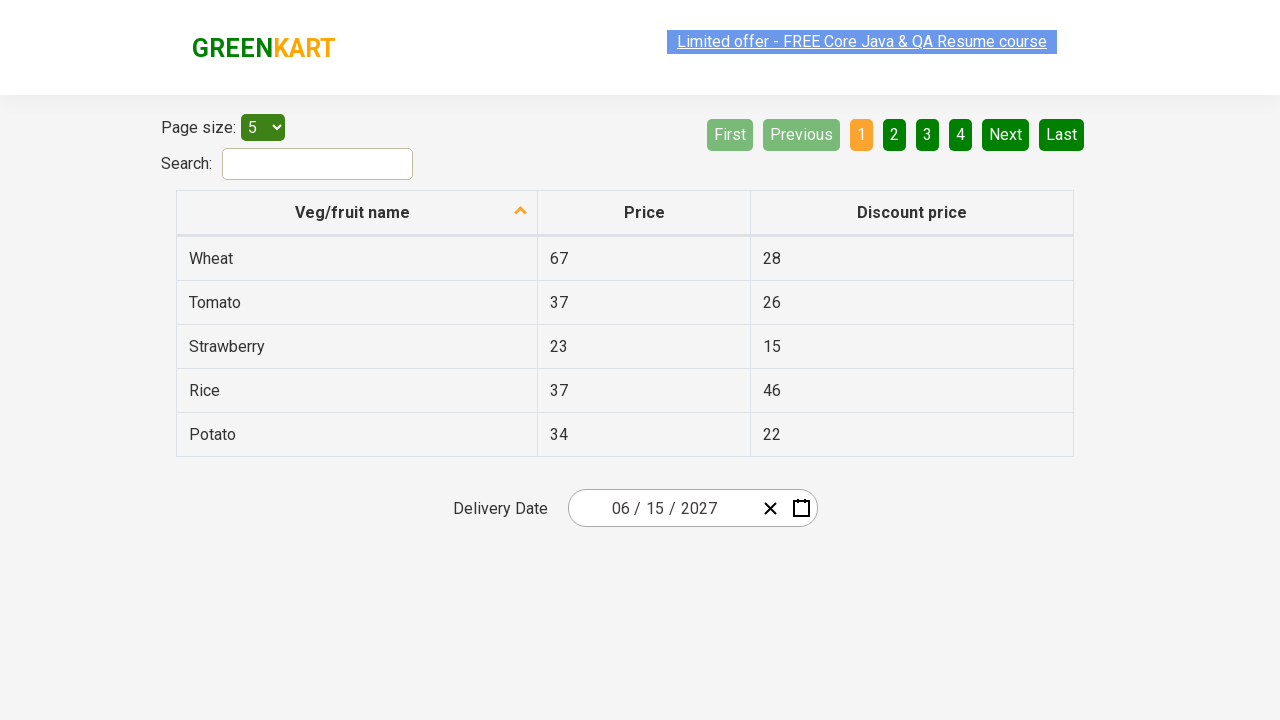

Verified month value is 6
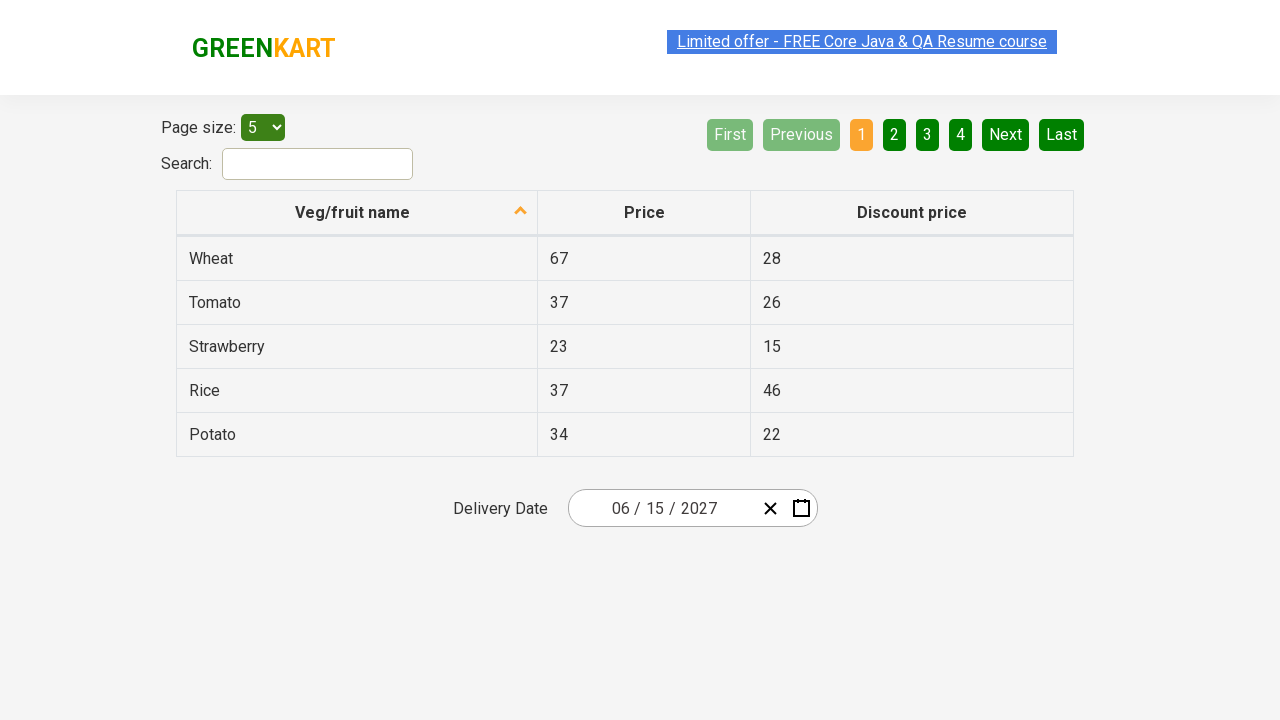

Verified day value is 15
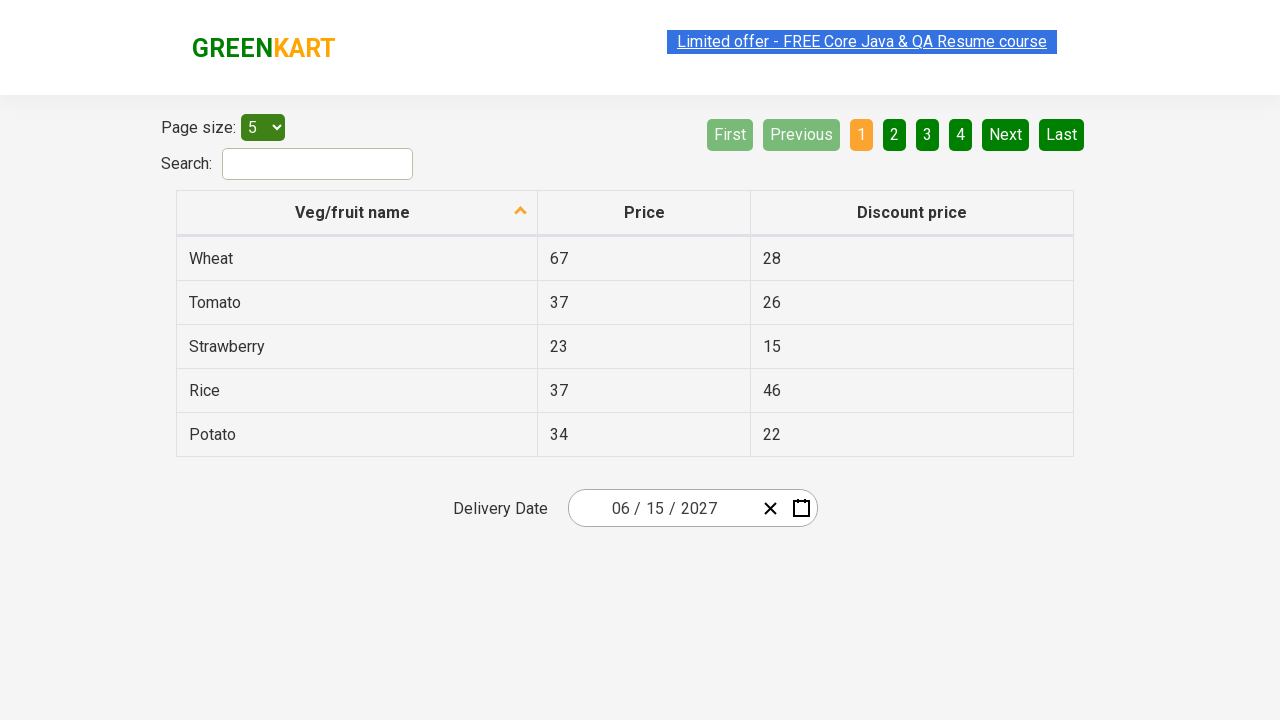

Verified year value is 2027 - date selection test passed
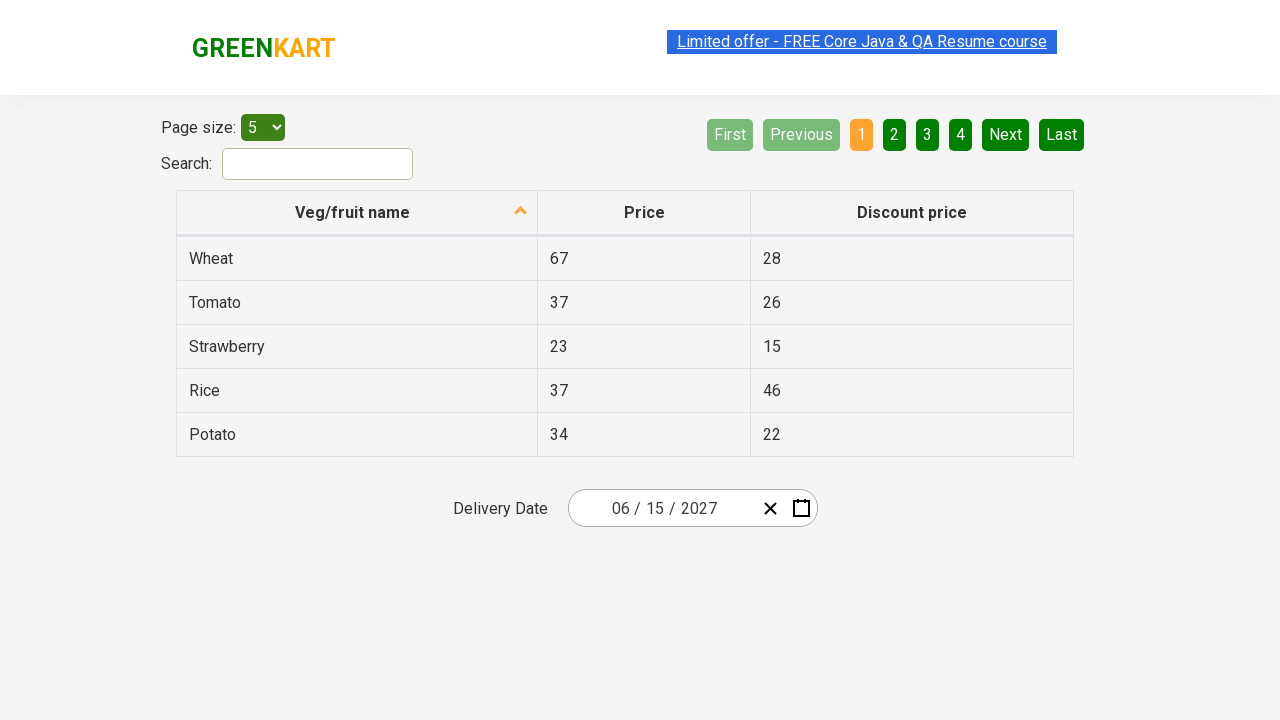

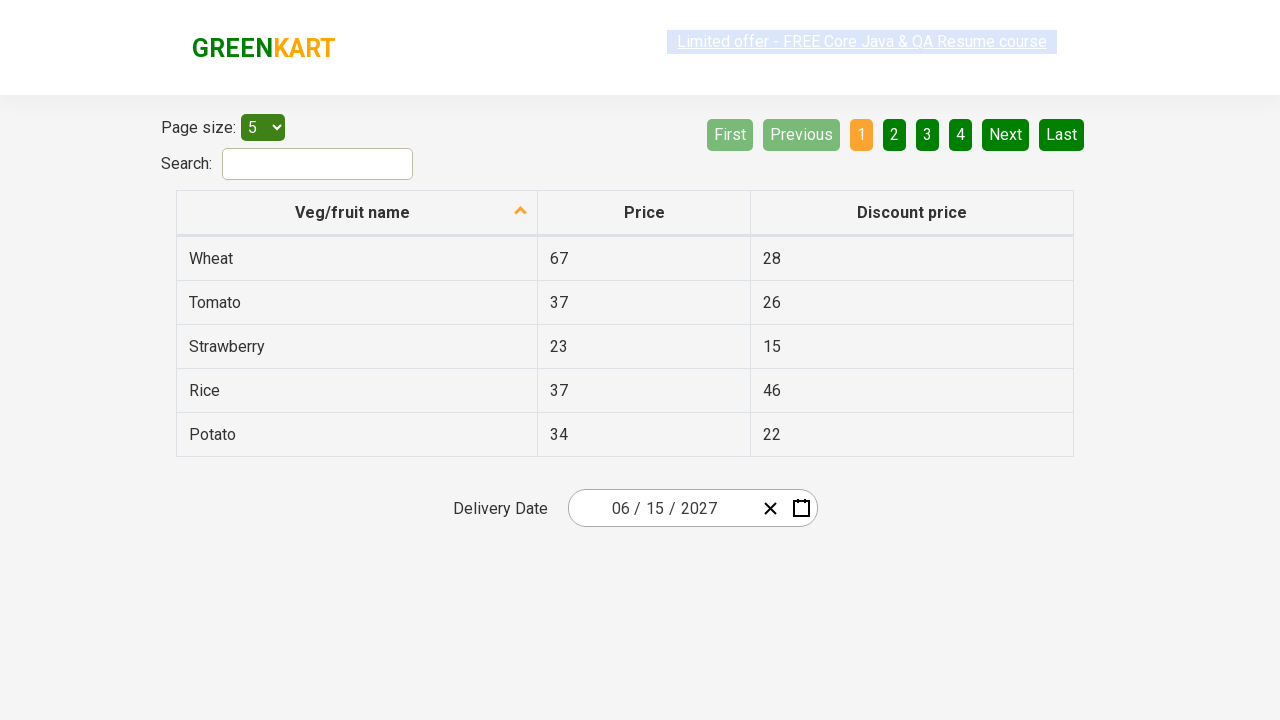